Tests various UI controls on a form including dropdown selection, radio buttons, and checkboxes without performing actual login authentication

Starting URL: https://rahulshettyacademy.com/loginpagePractise/

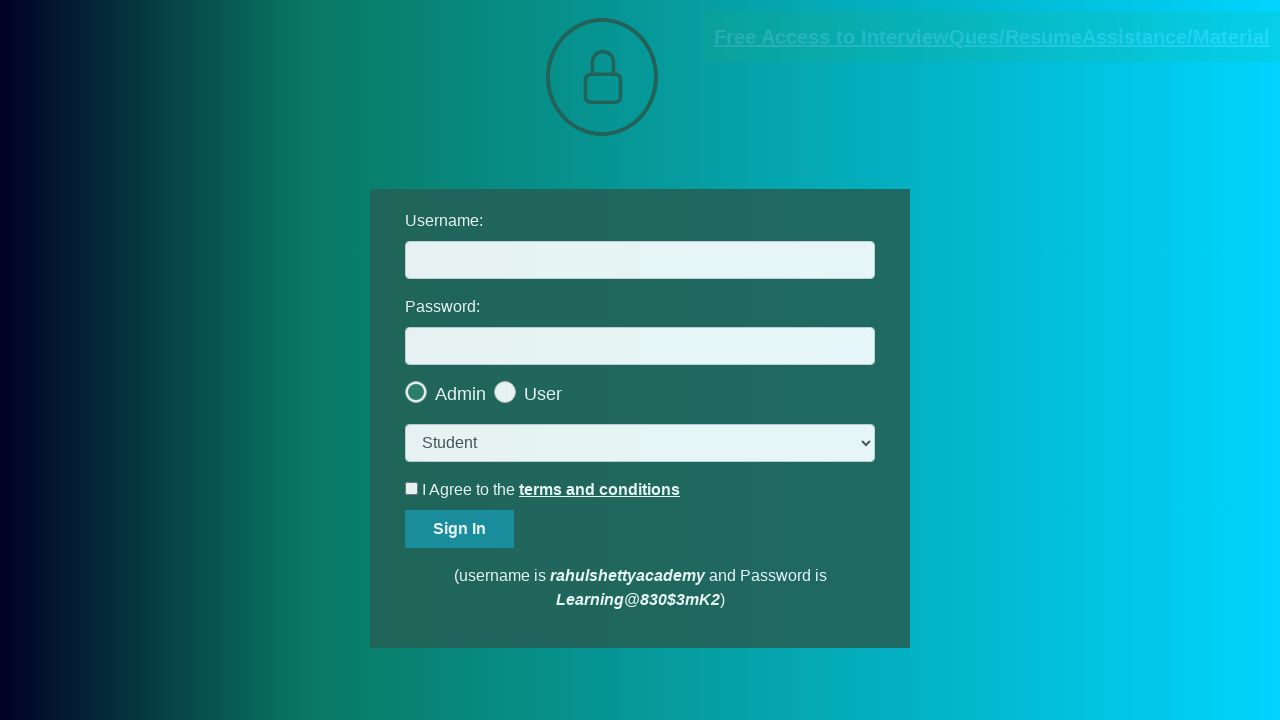

Selected 'consult' option from dropdown menu on select.form-control
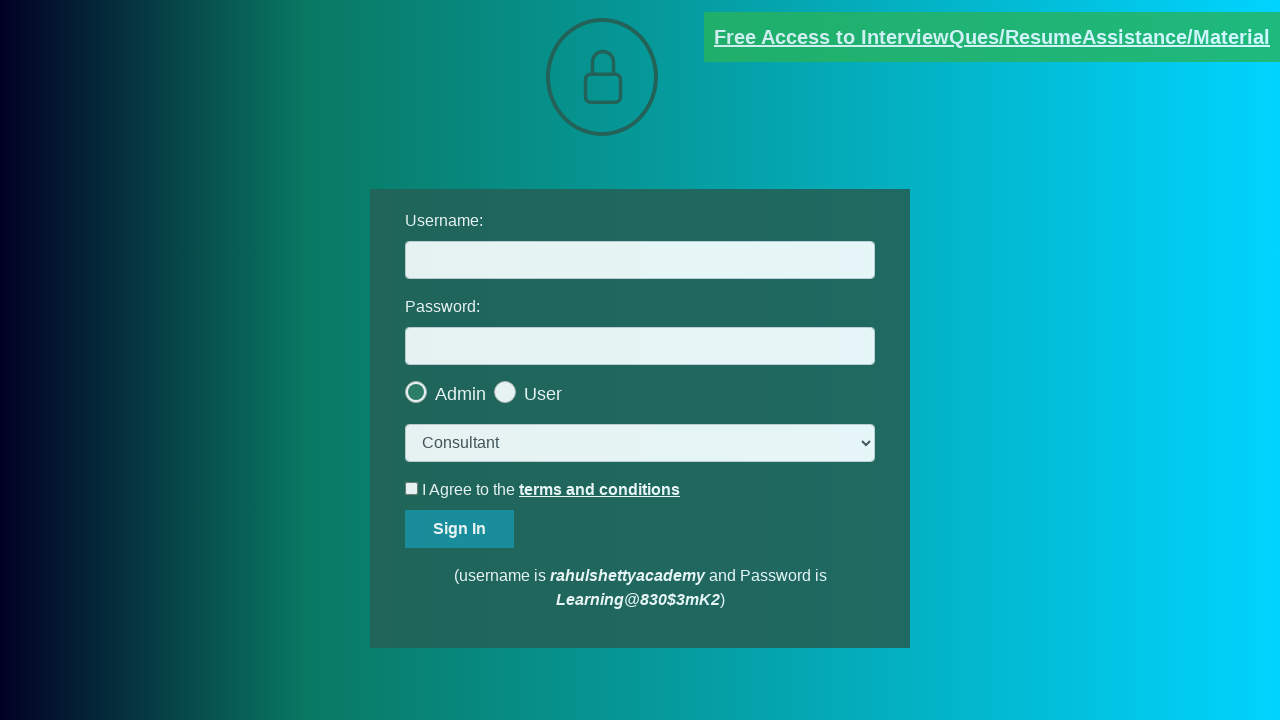

Clicked the last radio button at (543, 394) on .radiotextsty >> nth=-1
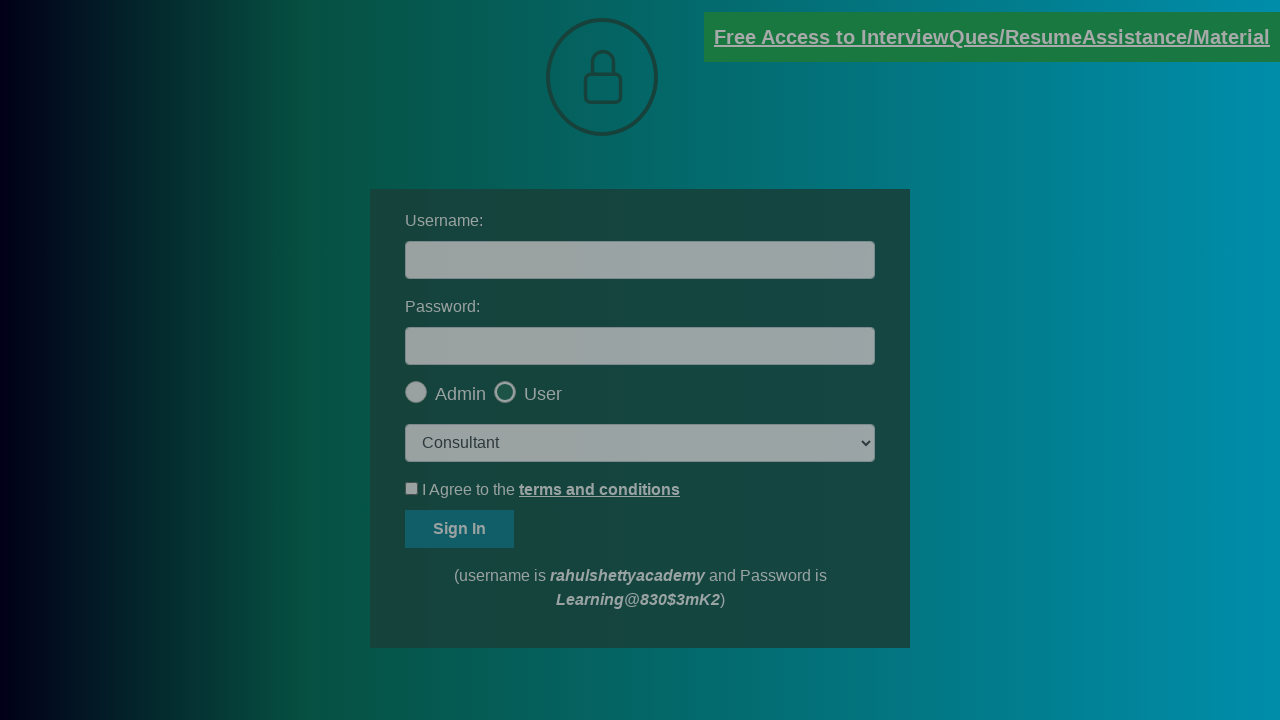

Clicked okay button on popup at (698, 144) on #okayBtn
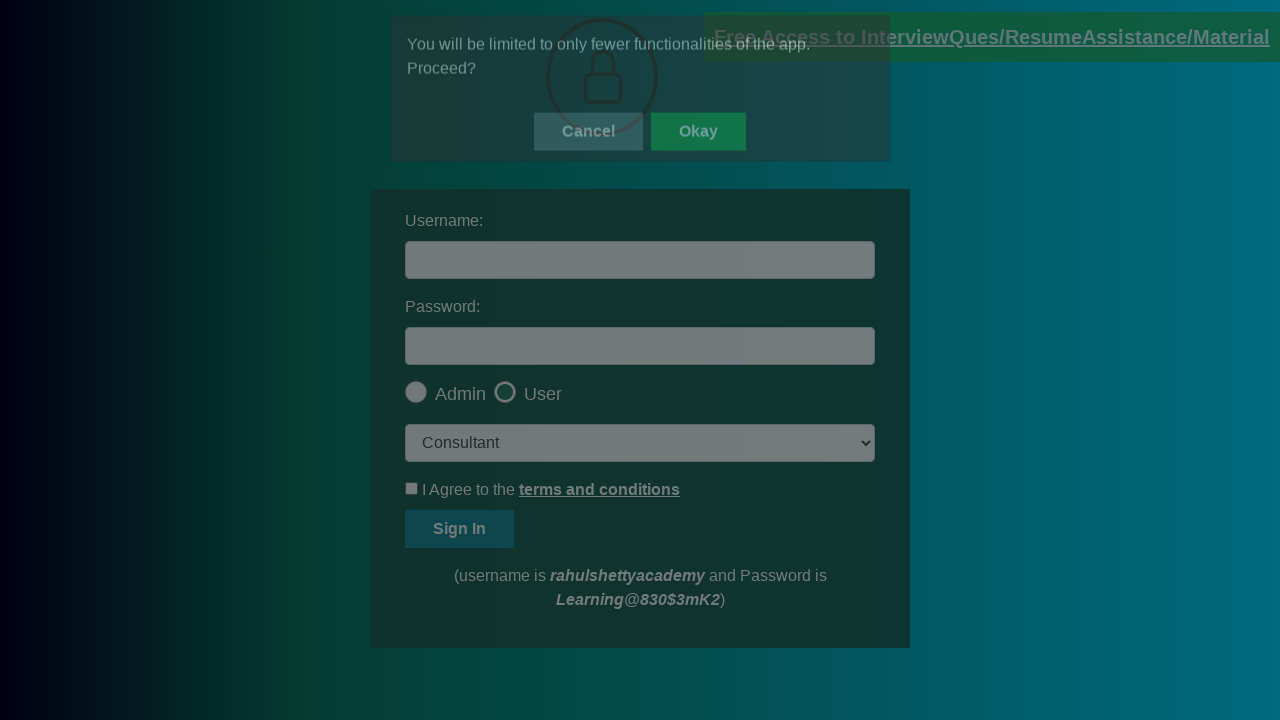

Clicked terms checkbox to check it at (412, 488) on #terms
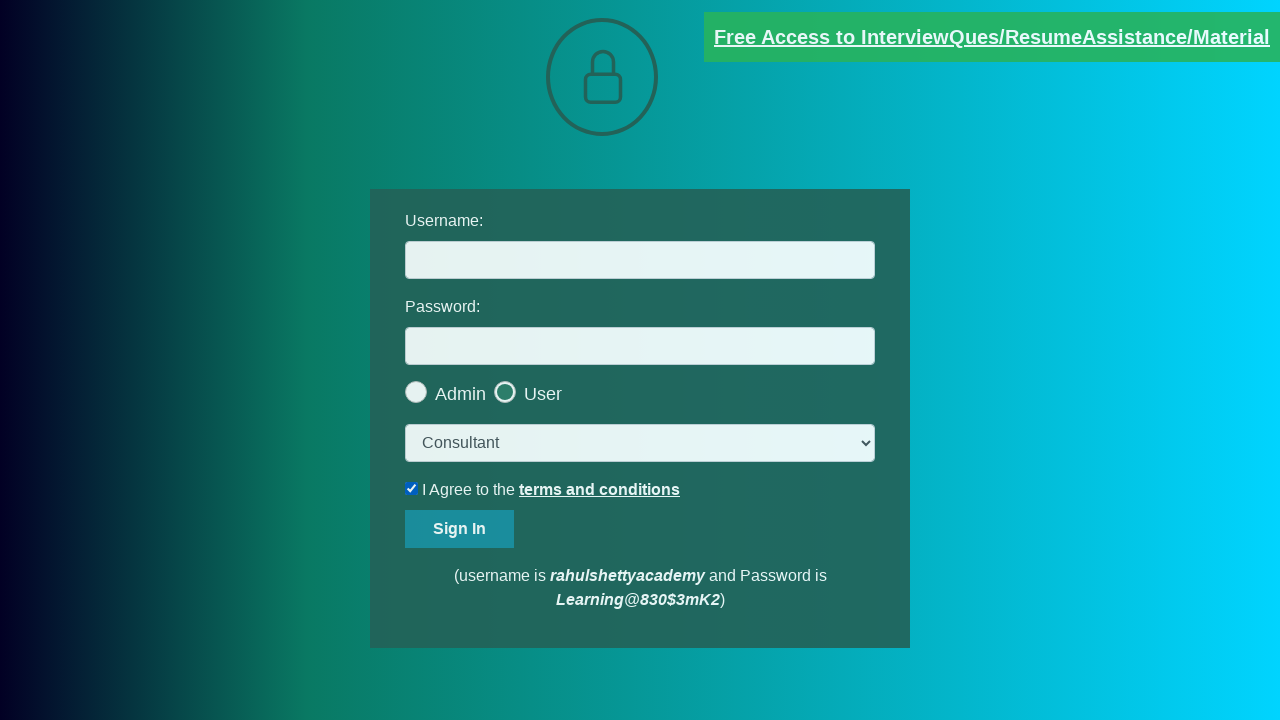

Verified terms checkbox is checked
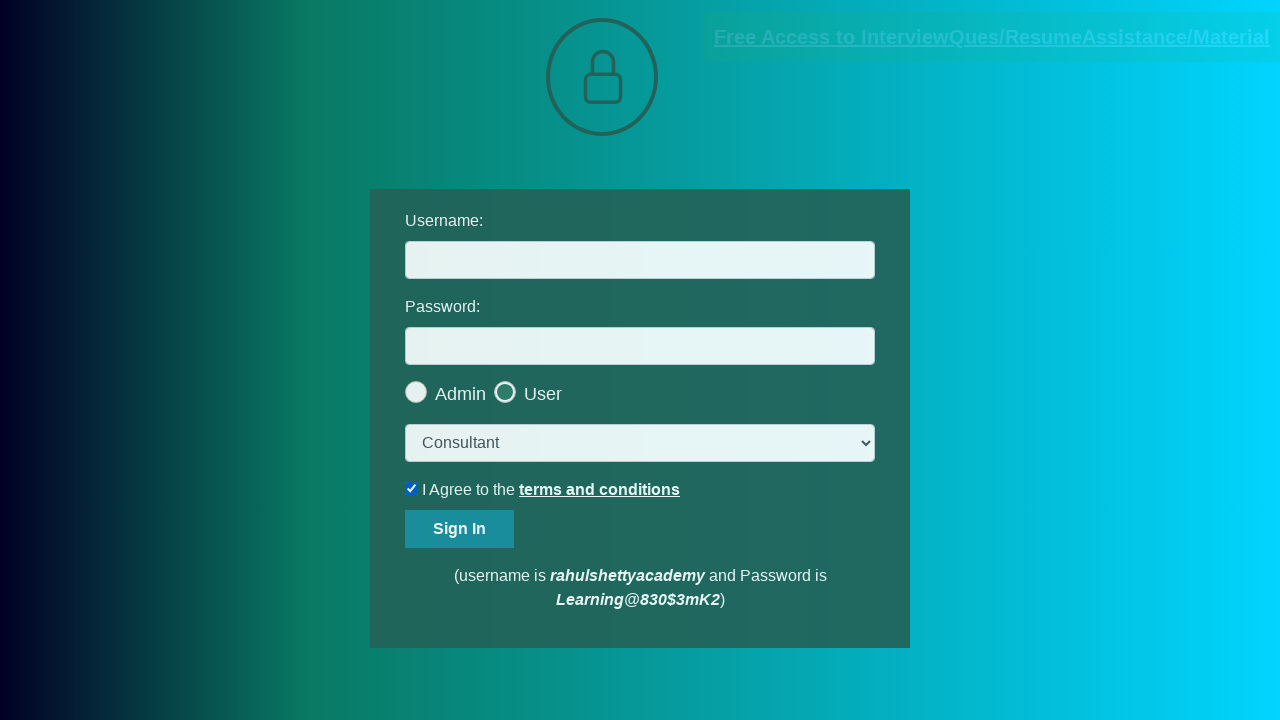

Unchecked the terms checkbox at (412, 488) on #terms
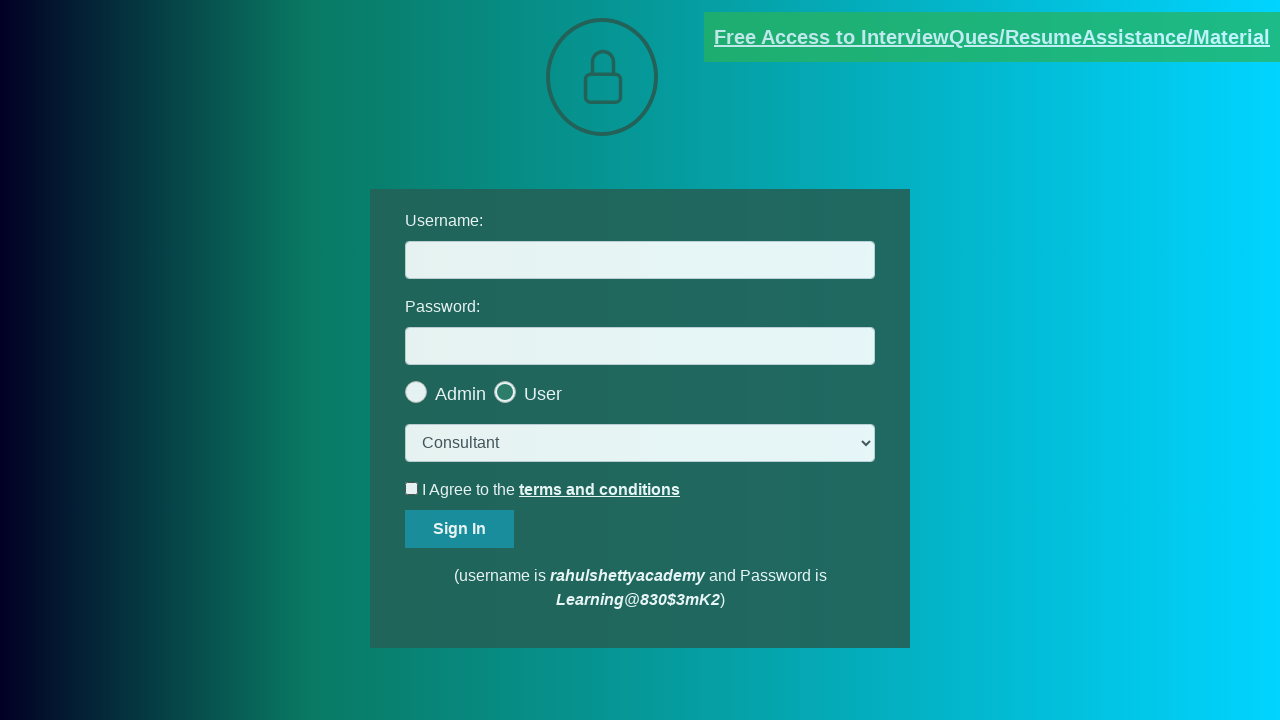

Retrieved class attribute from document link
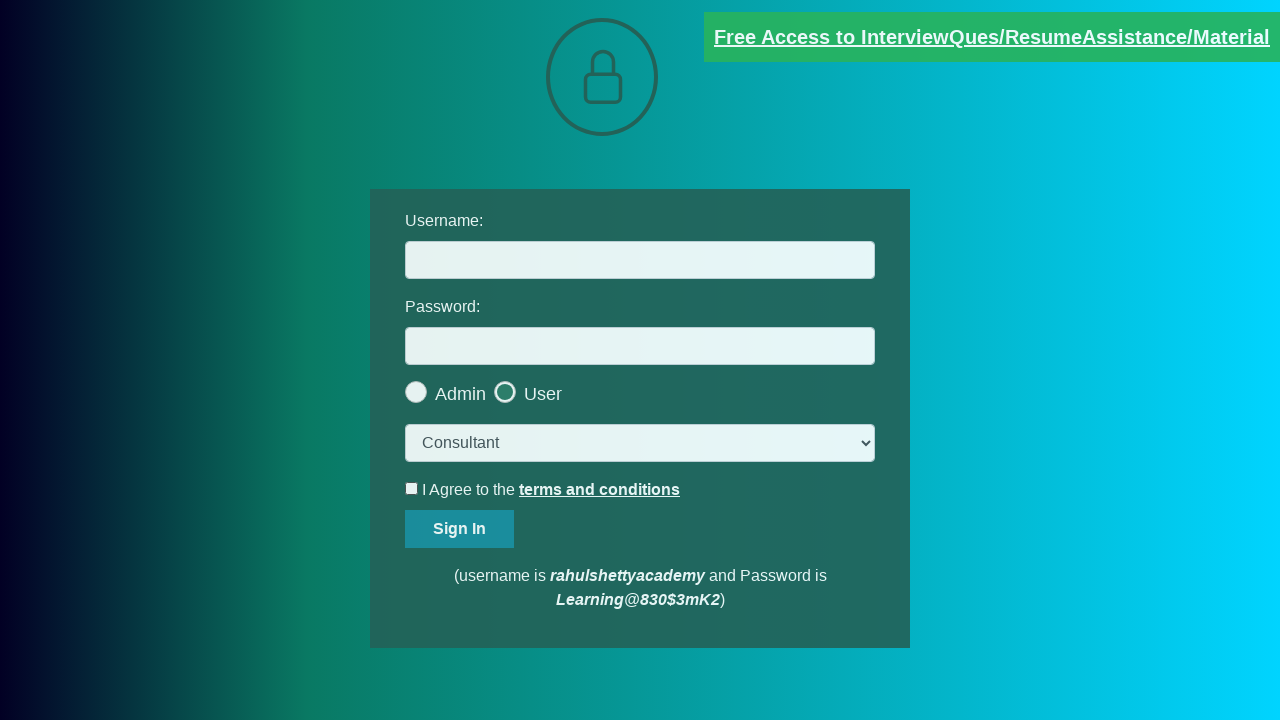

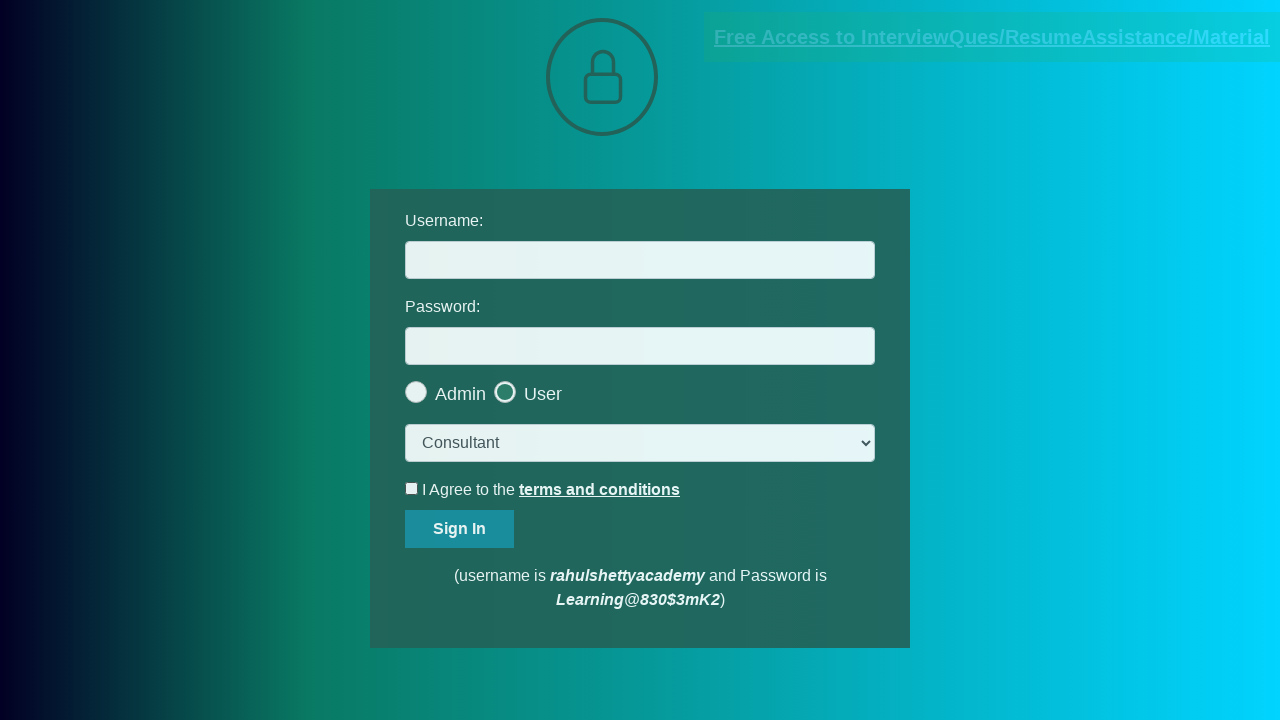